Tests drag and drop functionality using mouse events (hover, mouse down, mouse up) to simulate manual dragging within an iframe

Starting URL: https://jqueryui.com/droppable/

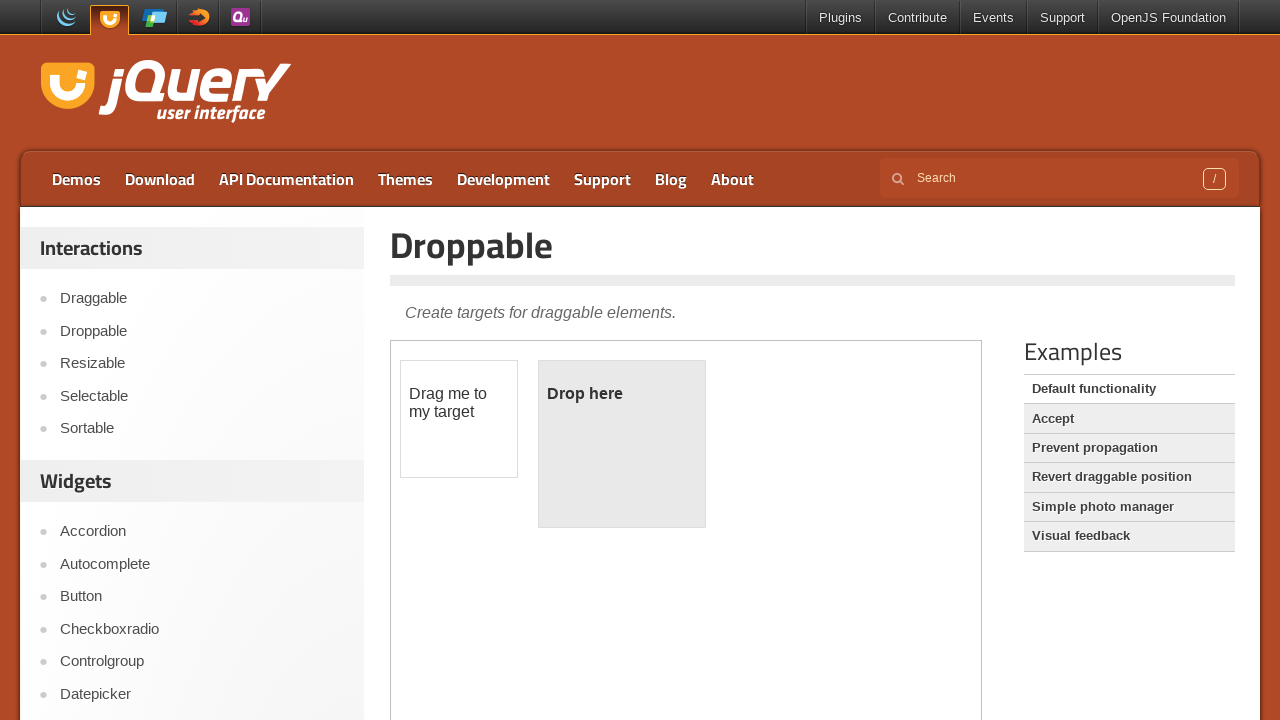

Located the demo iframe containing drag-drop elements
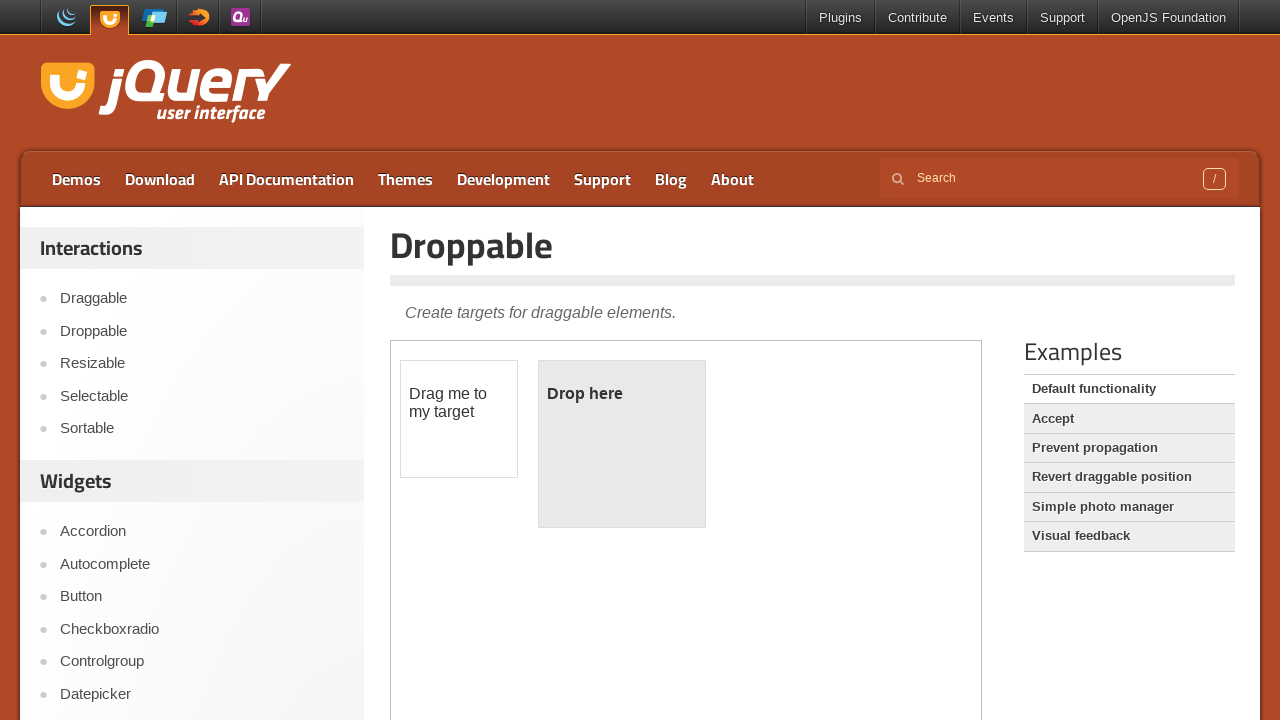

Hovered over the draggable element at (459, 419) on xpath=//iframe[@class='demo-frame'] >> internal:control=enter-frame >> #draggabl
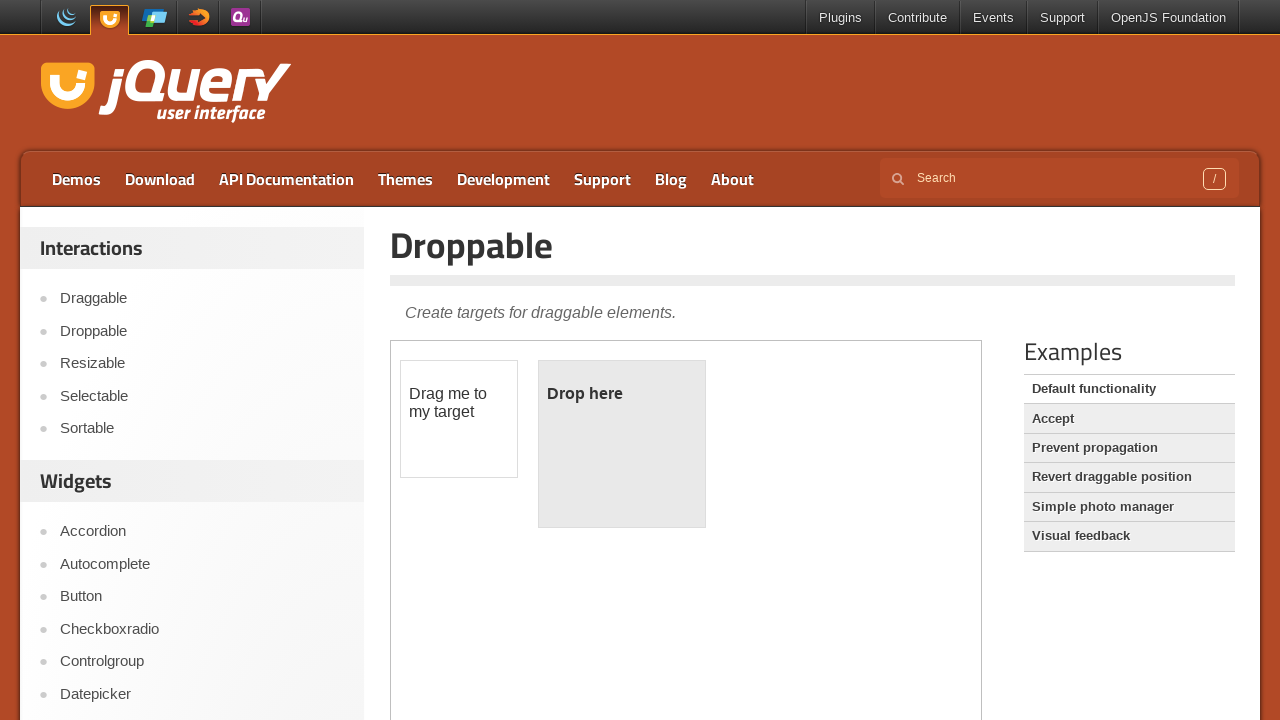

Pressed mouse button down to initiate drag at (459, 419)
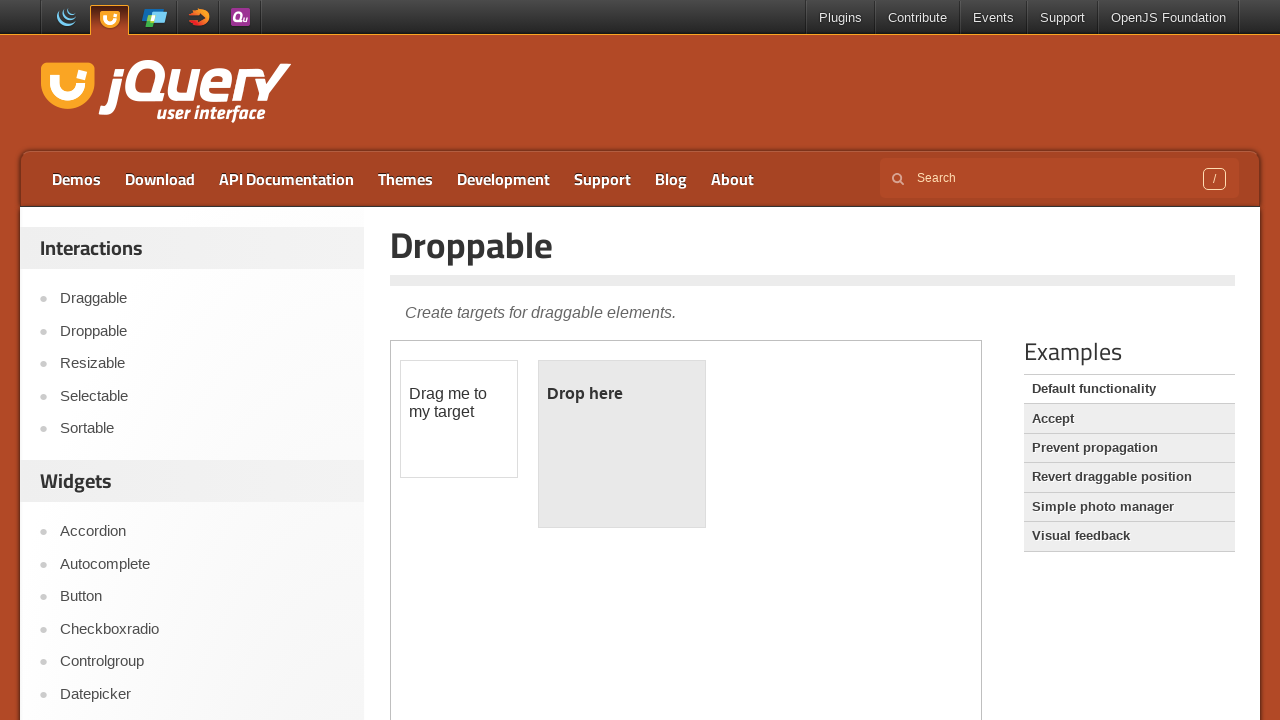

Moved mouse to droppable target while holding button down at (622, 444) on xpath=//iframe[@class='demo-frame'] >> internal:control=enter-frame >> #droppabl
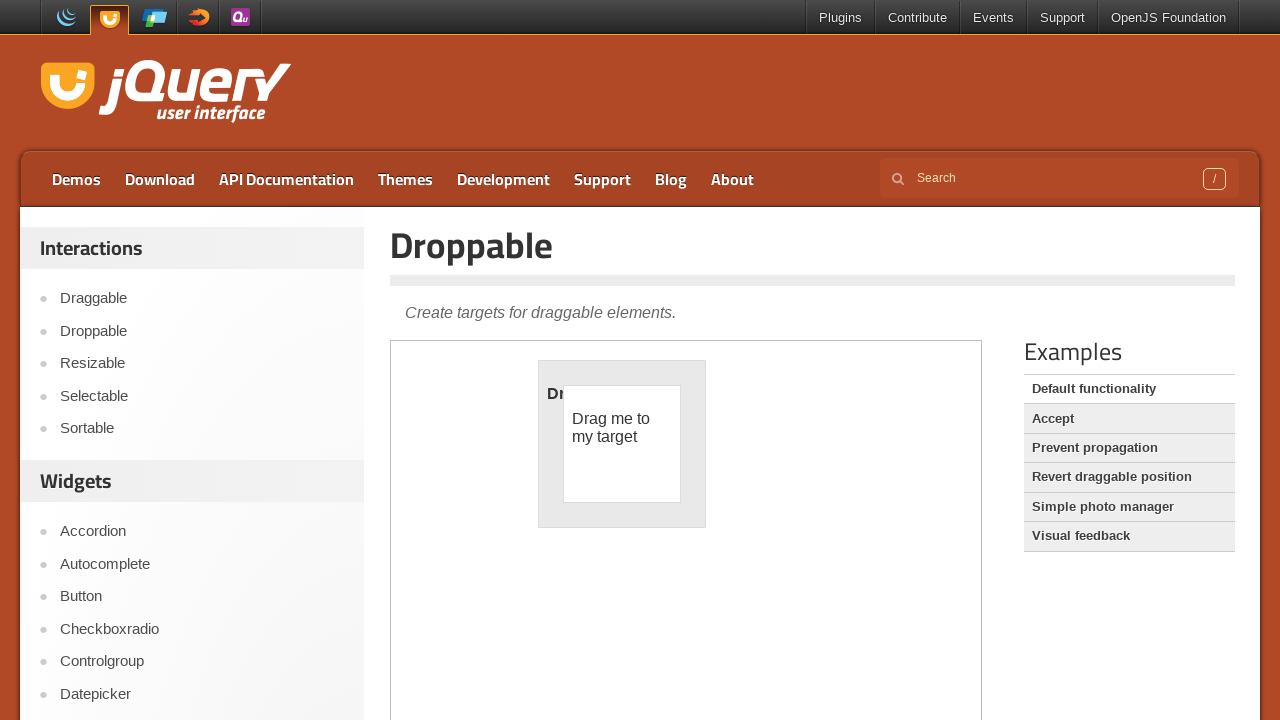

Released mouse button to complete drag-drop action at (622, 444)
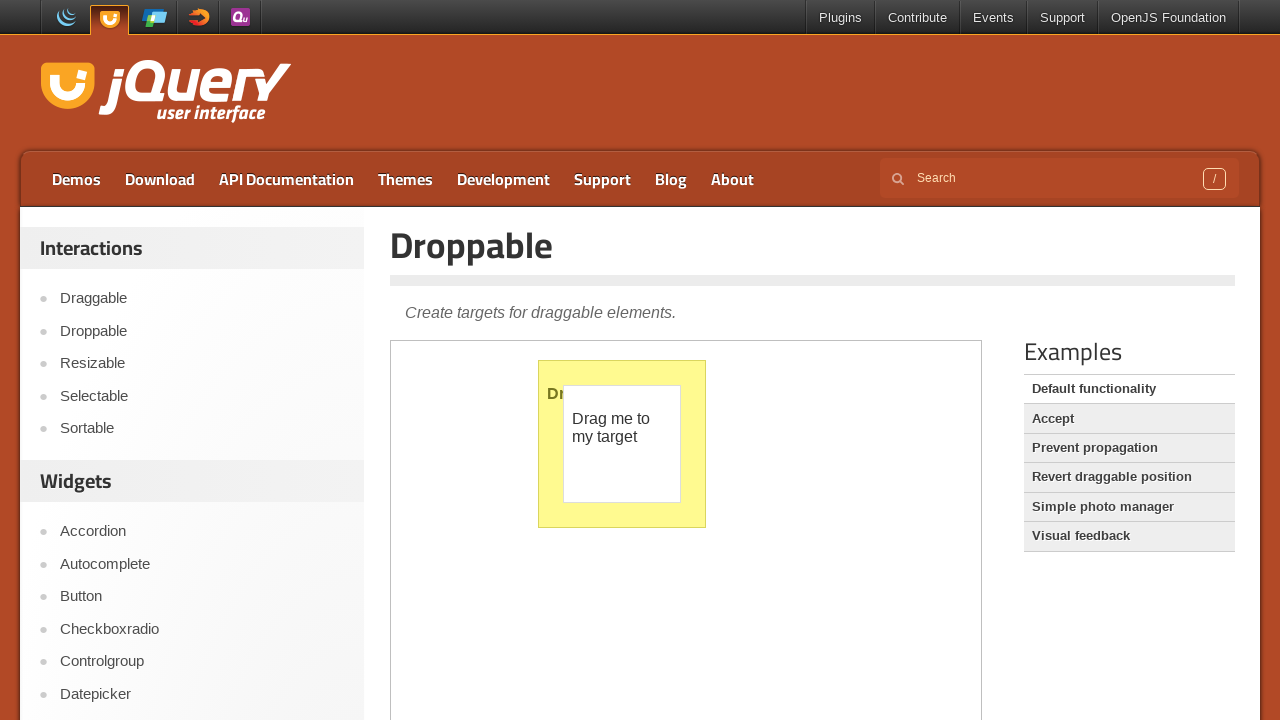

Waited for drag-drop animation to complete
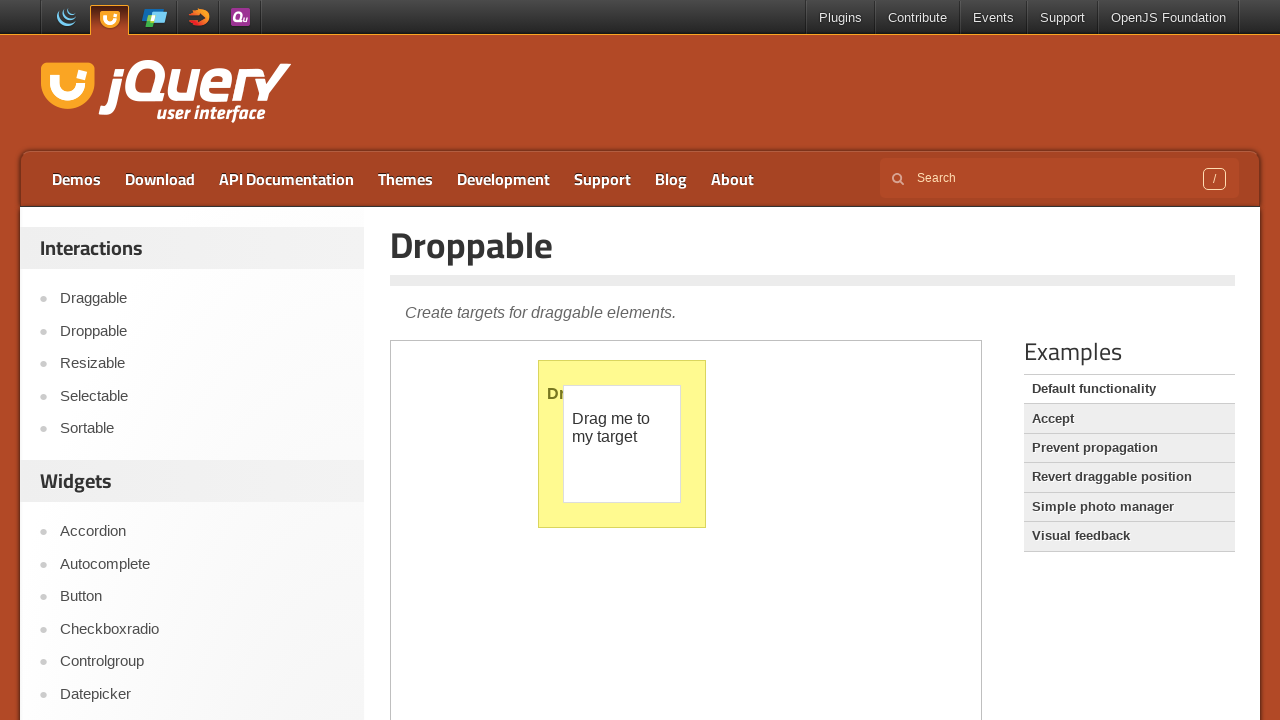

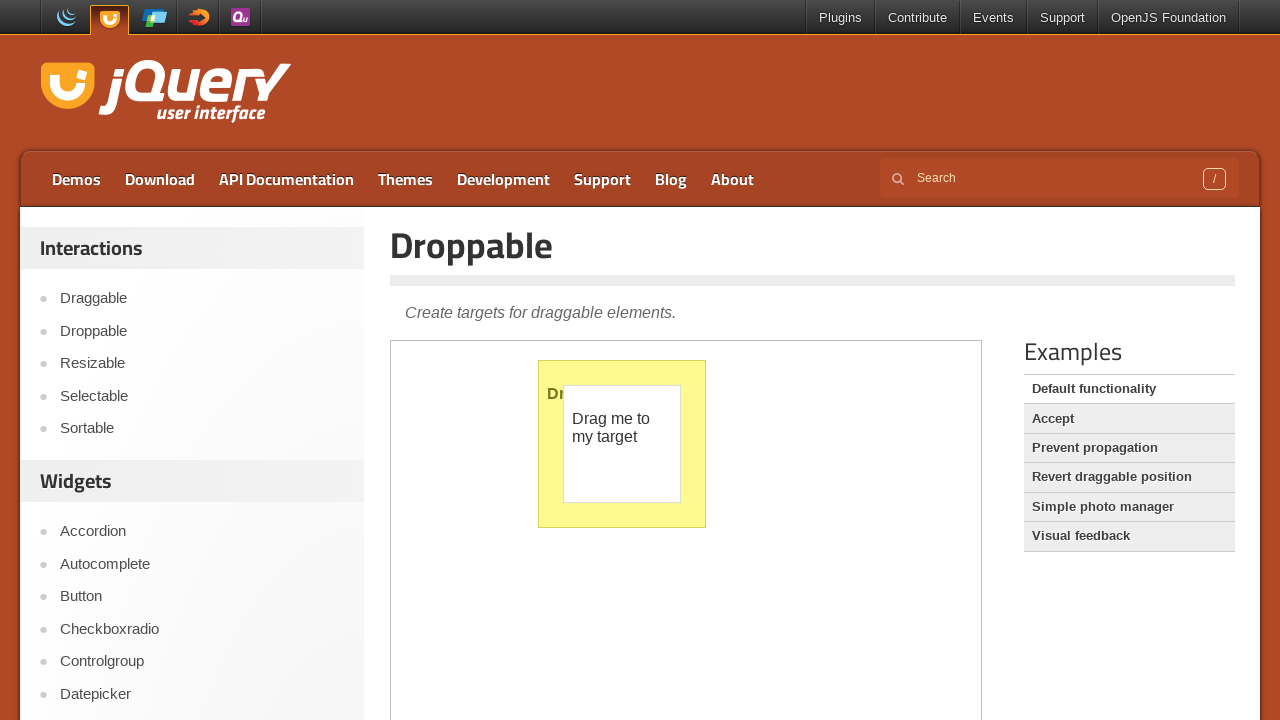